Tests user registration flow by navigating to sign-in page, creating a new account with random email, filling registration form fields, and submitting the account creation

Starting URL: https://hotel-testlab.coderslab.pl/en/

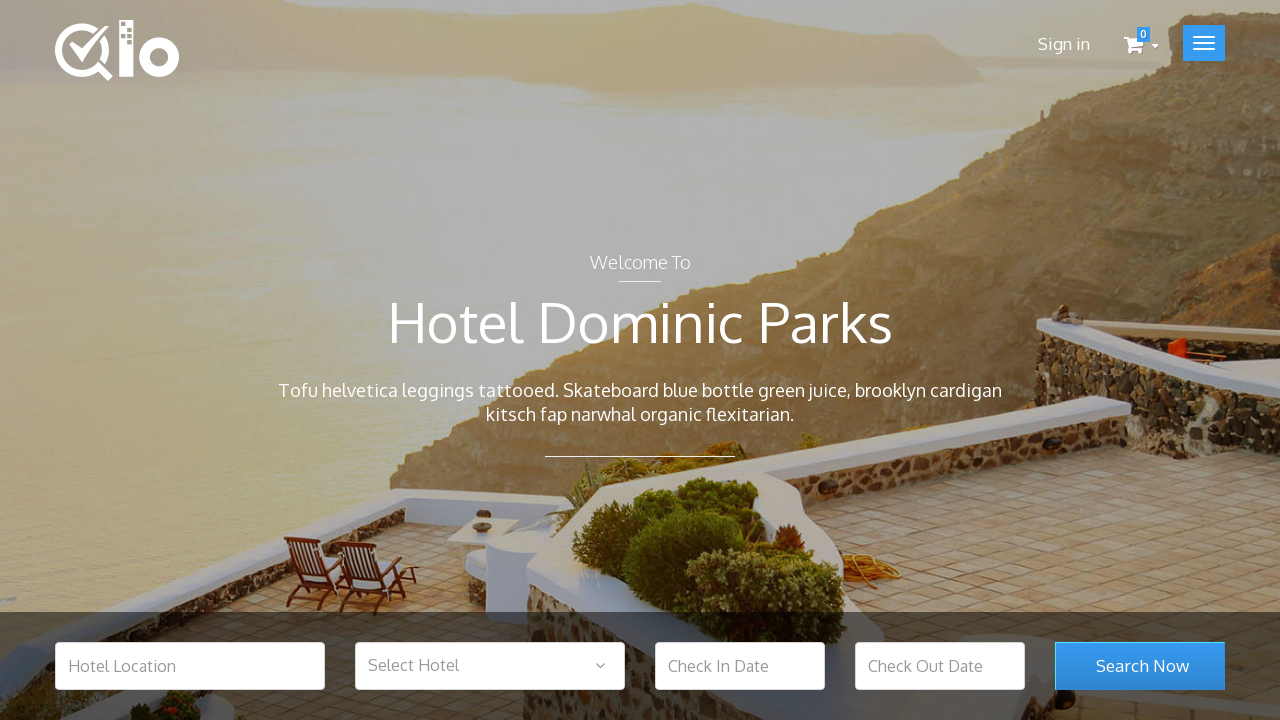

Clicked sign in button at (1064, 44) on .hide_xs
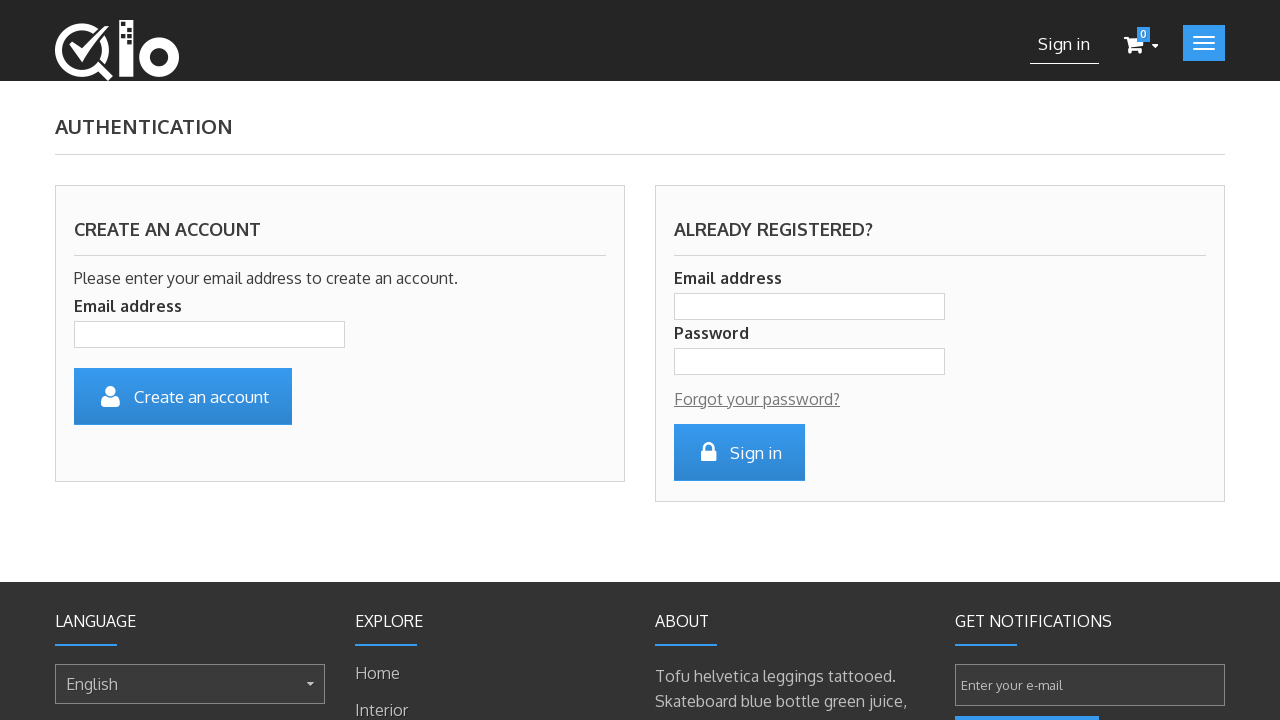

Generated random email and filled email creation field with 45c091dd-0506-4905-b355-257cf677493e@mail.pl on #email_create
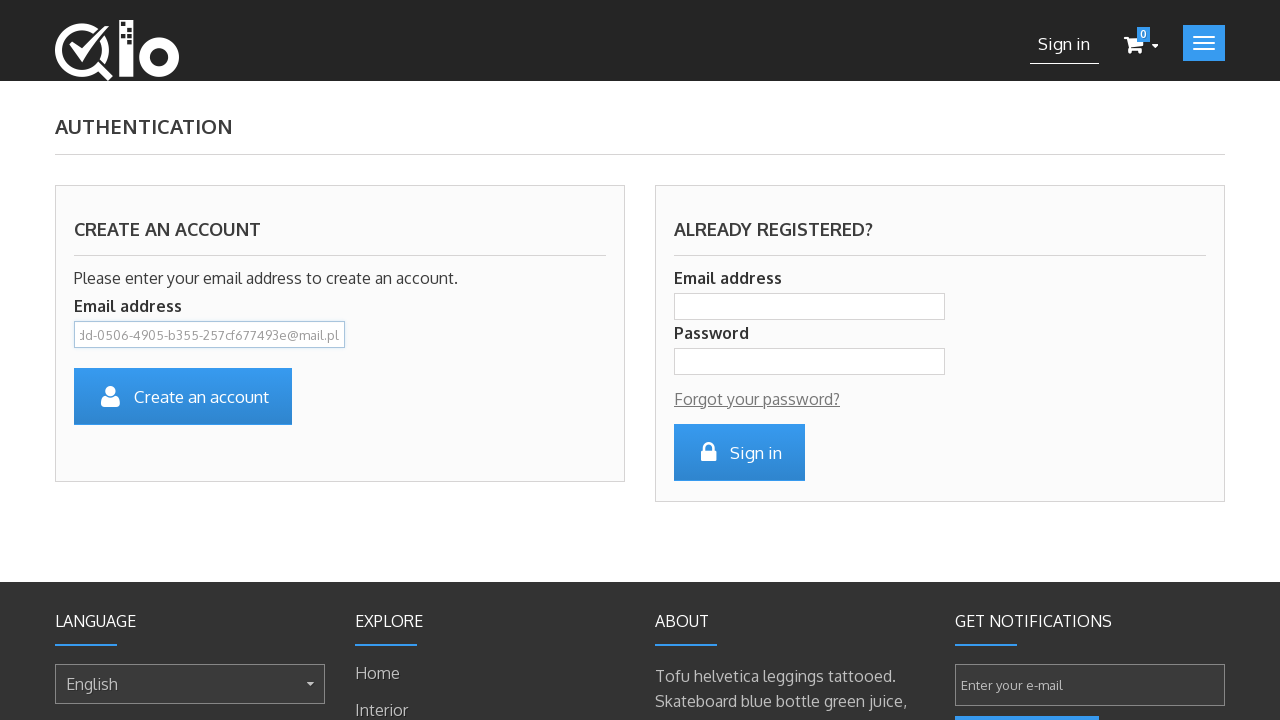

Clicked submit button to proceed to registration form at (183, 396) on #SubmitCreate
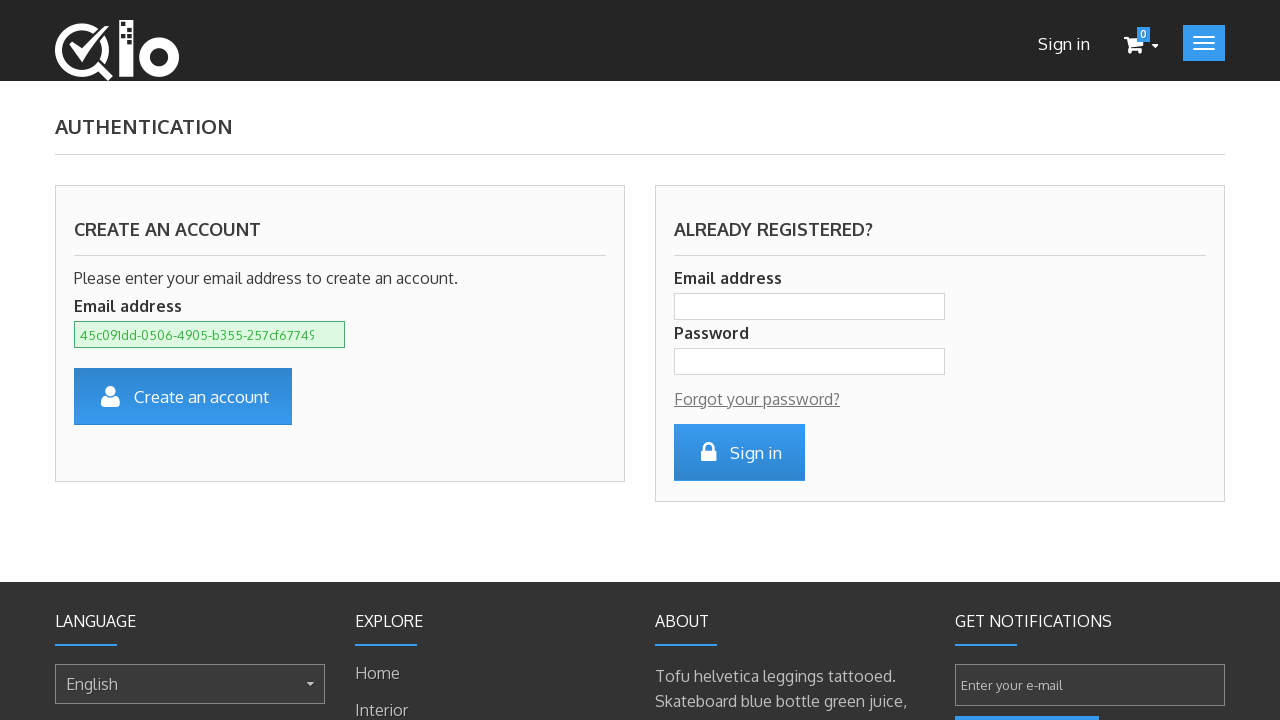

Registration form loaded successfully
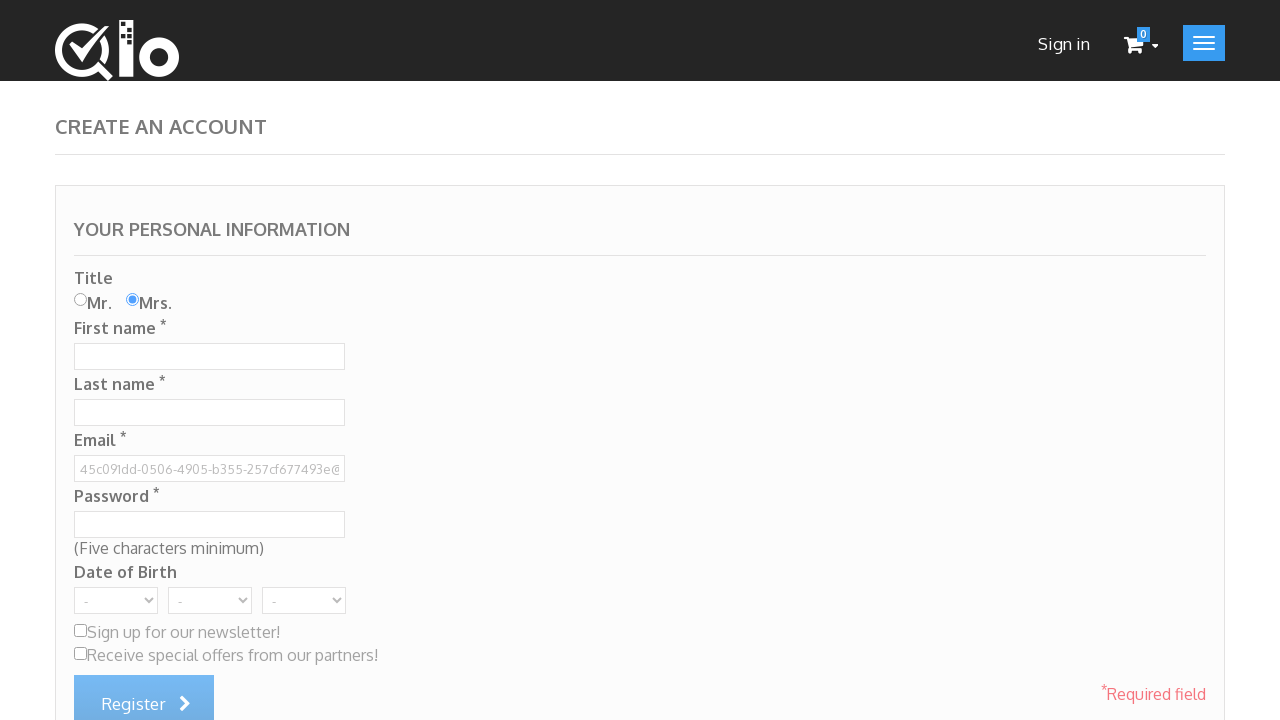

Verified customer firstname field is visible
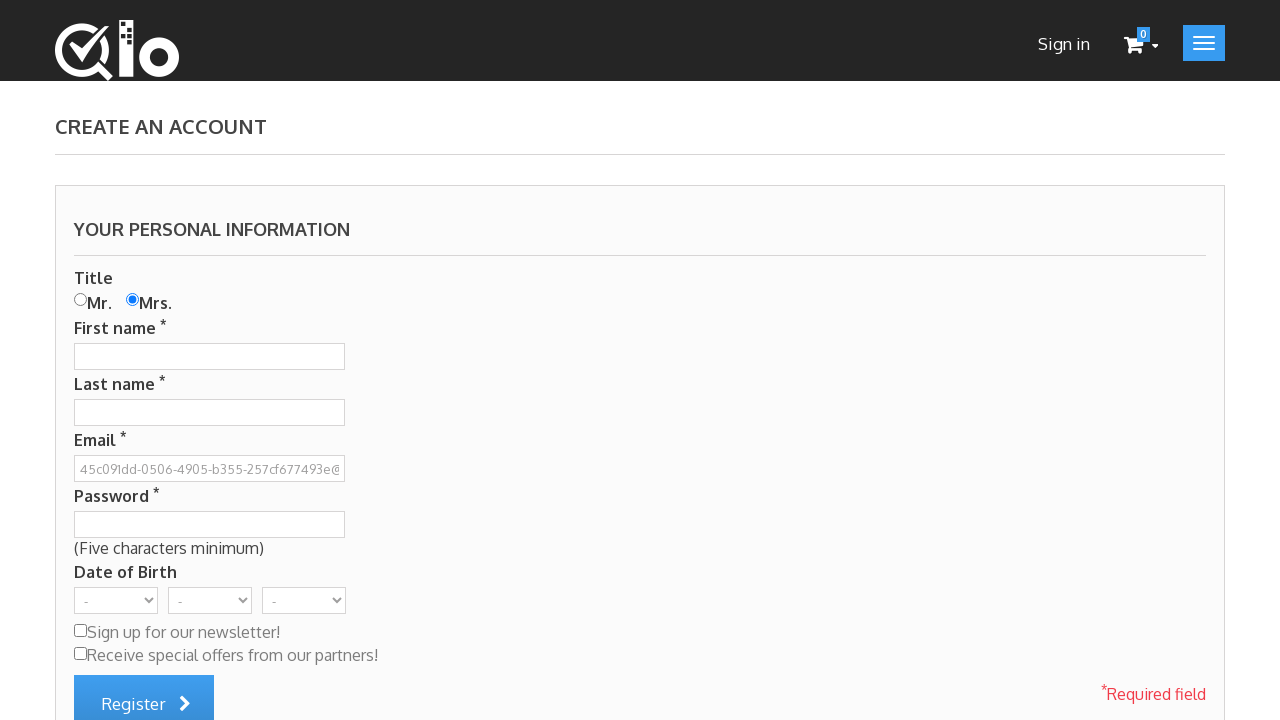

Verified customer lastname field is visible
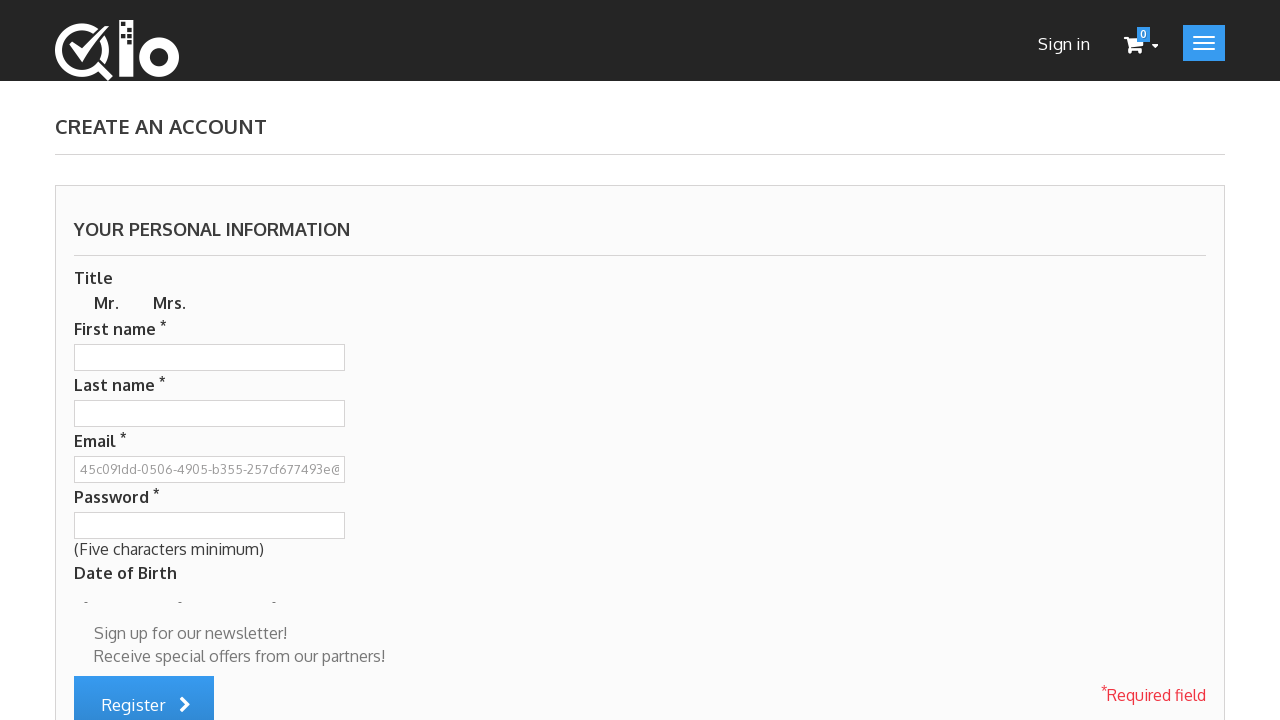

Verified password field is visible
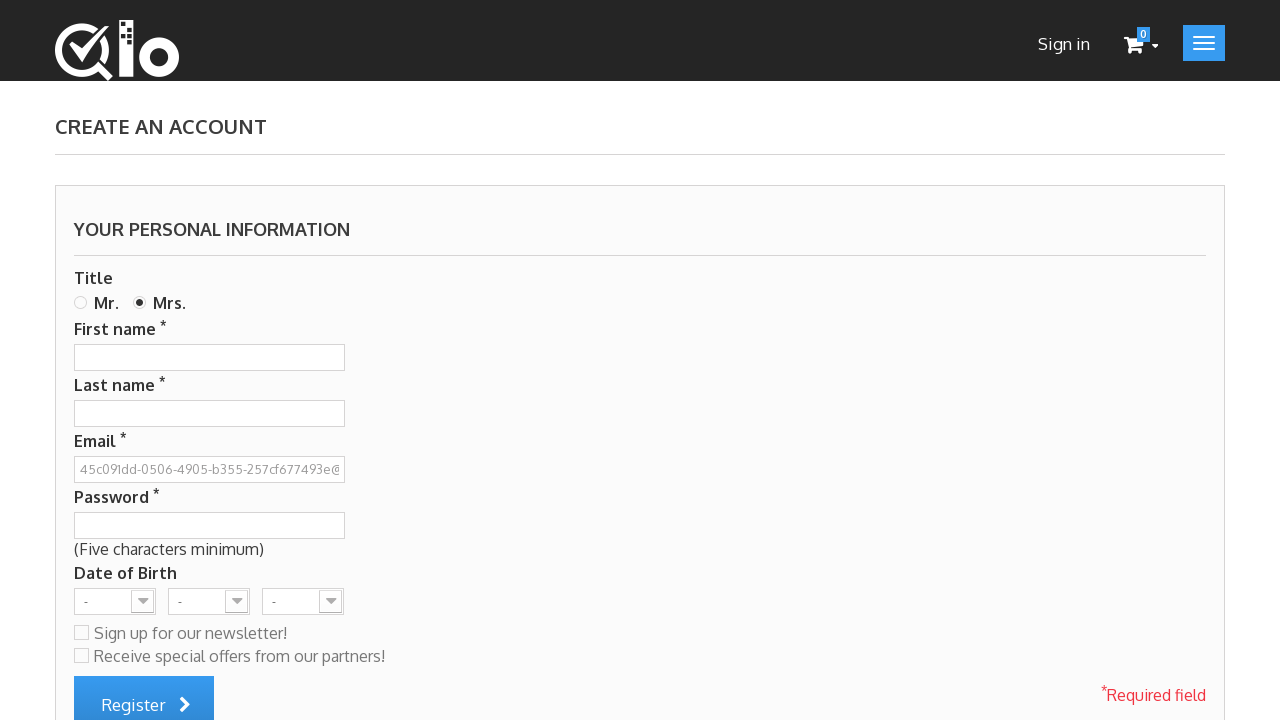

Verified email field is visible
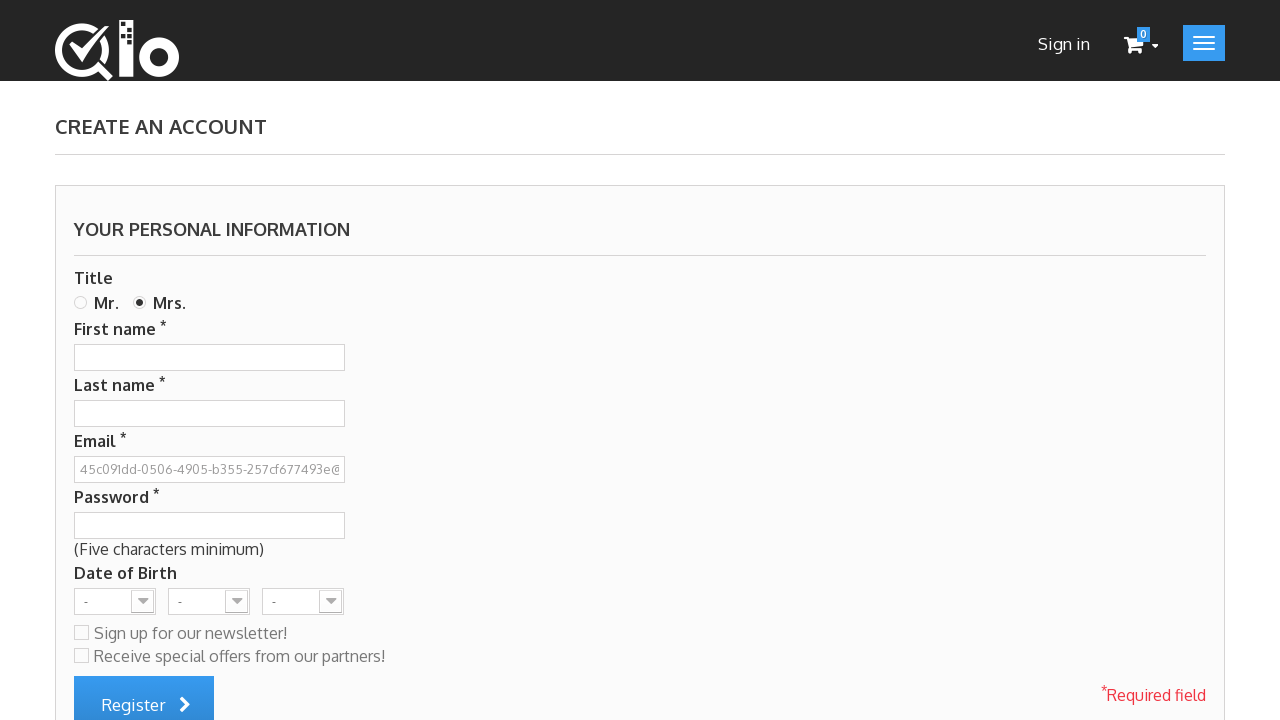

Filled lastname field with 'lastname' on #customer_lastname
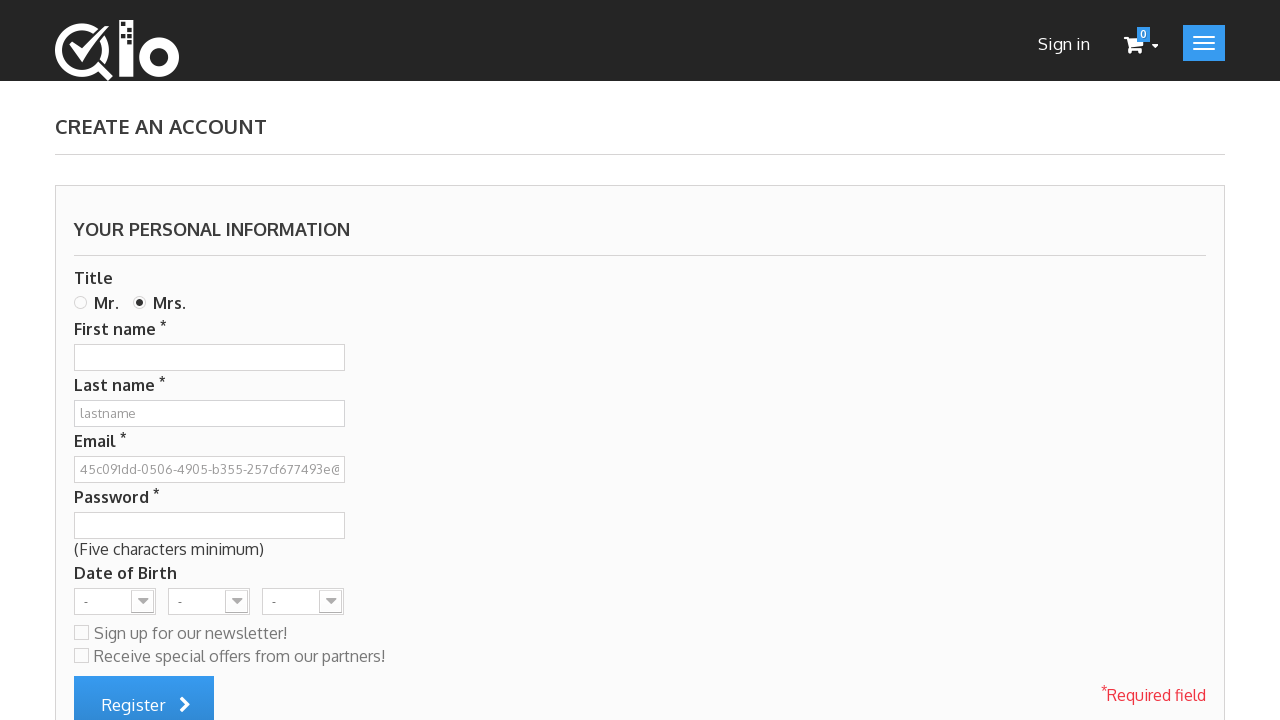

Filled firstname field with 'firstname' on #customer_firstname
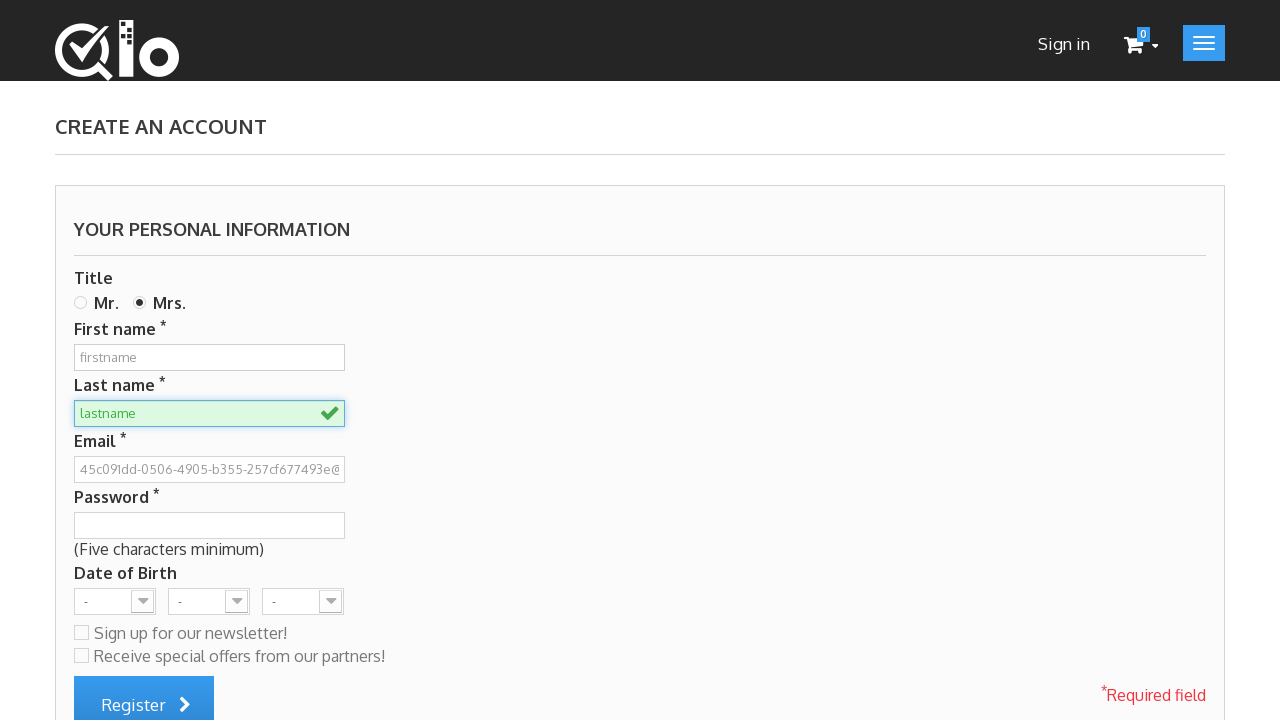

Filled password field with 'password' on #passwd
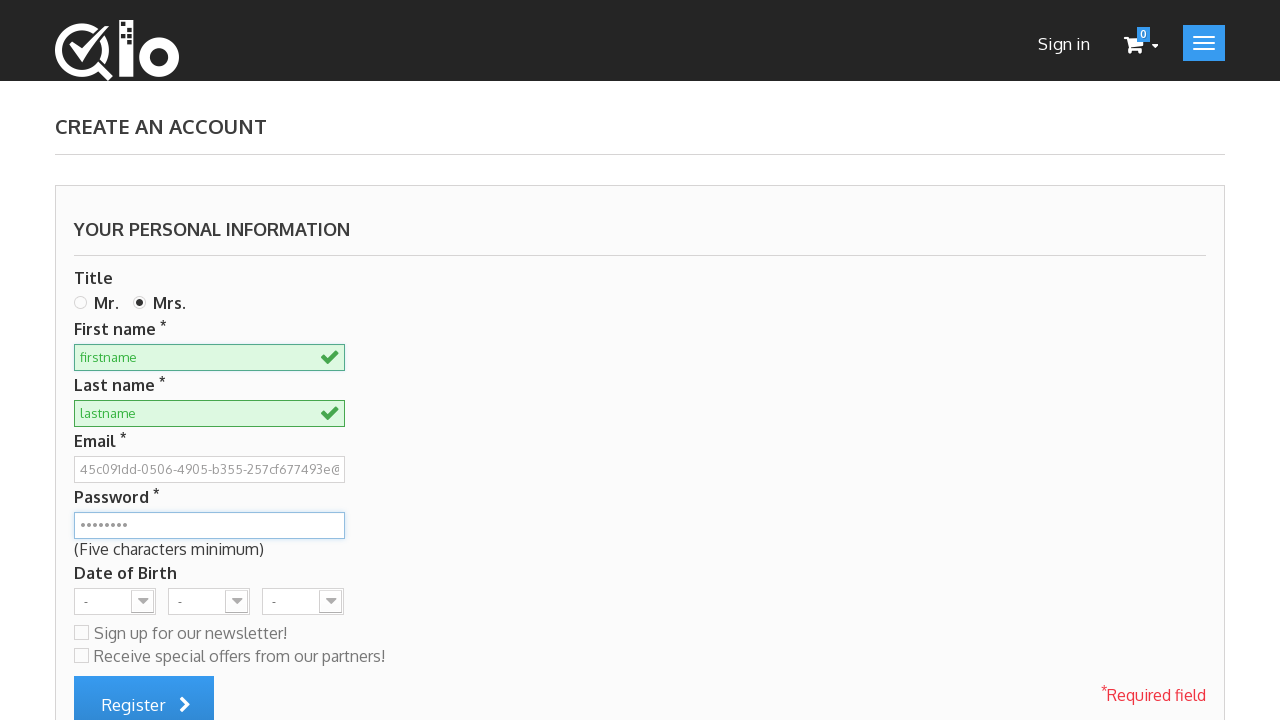

Clicked submit account button to complete registration at (144, 692) on #submitAccount
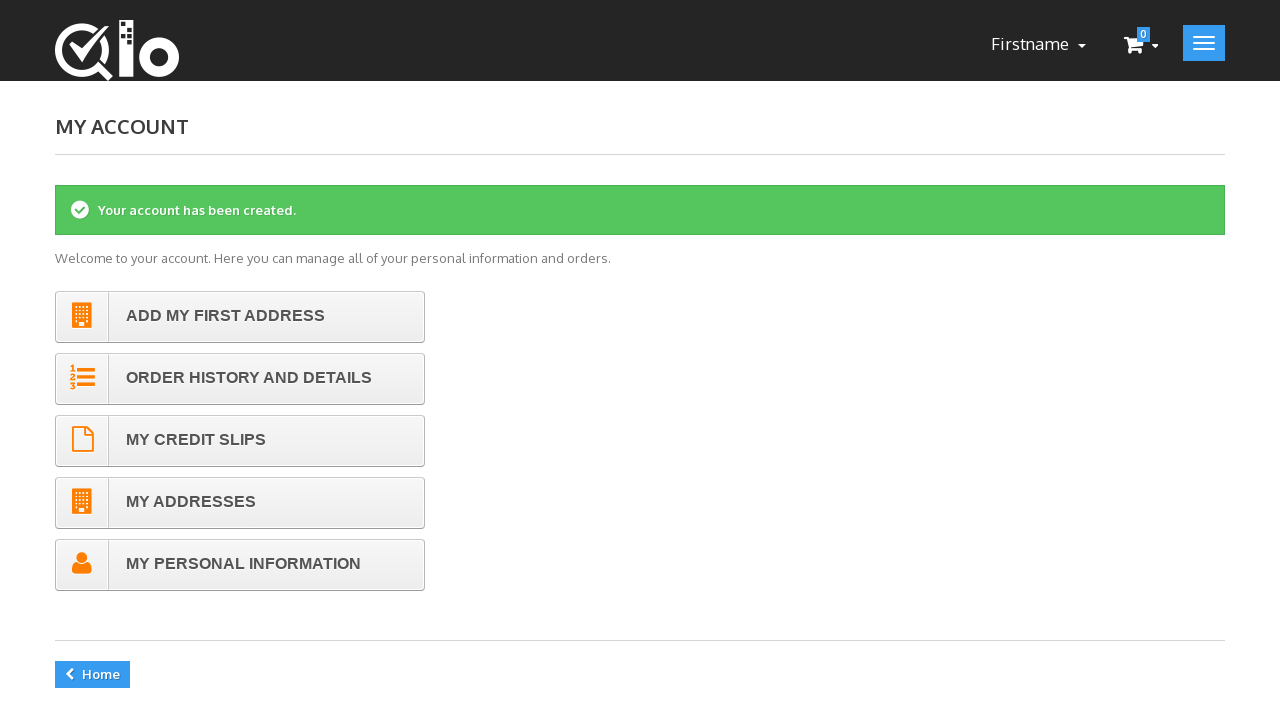

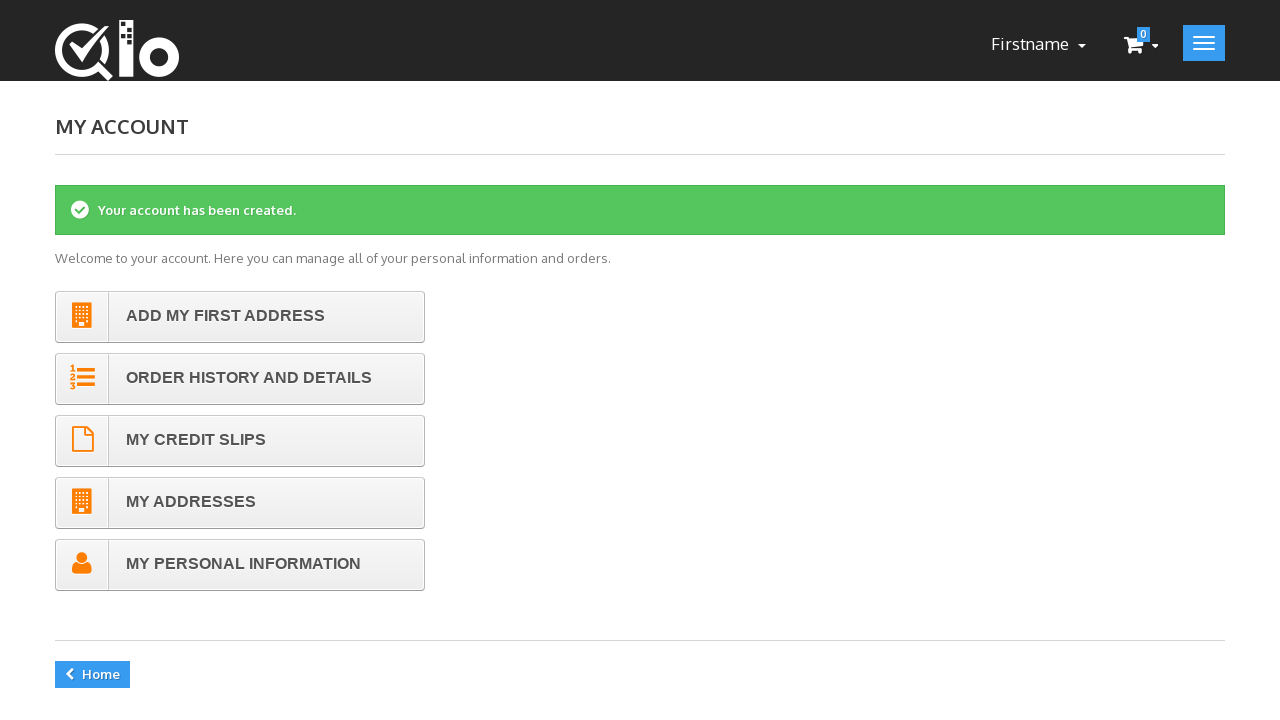